Tests jQuery UI drag and drop functionality by dragging an element from source to target within an iframe

Starting URL: https://jqueryui.com/droppable/

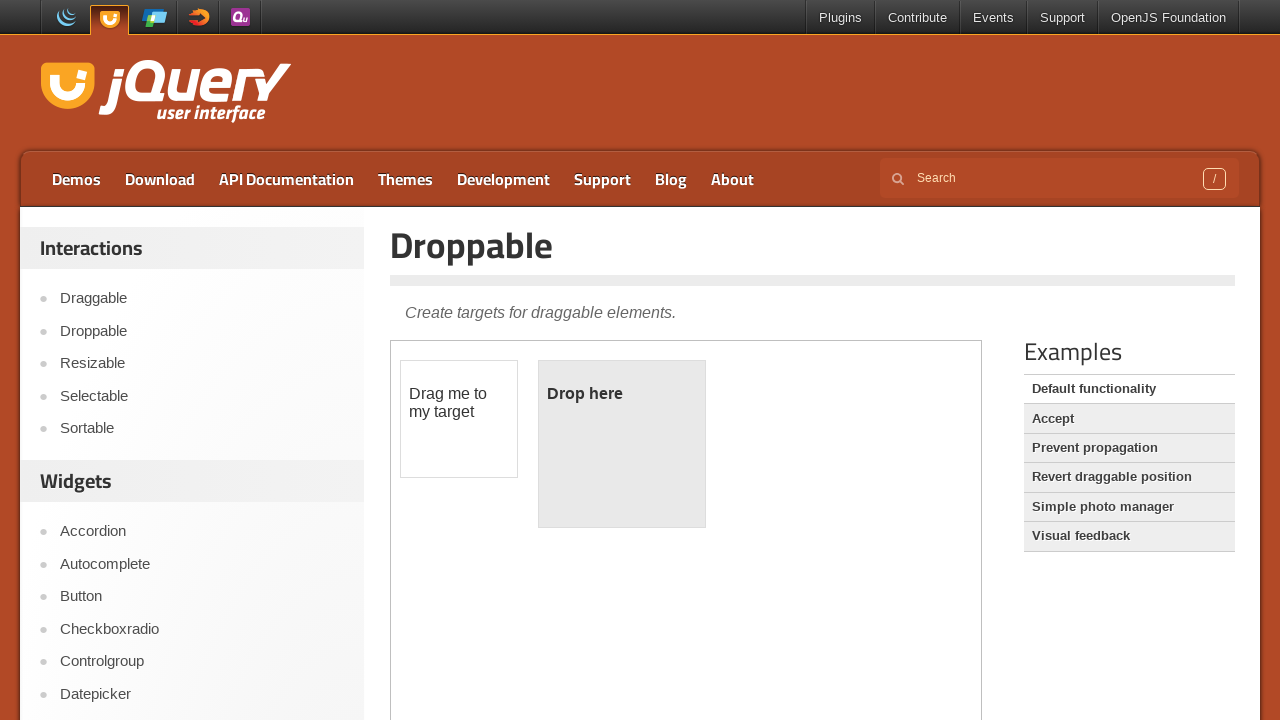

Located the demo iframe
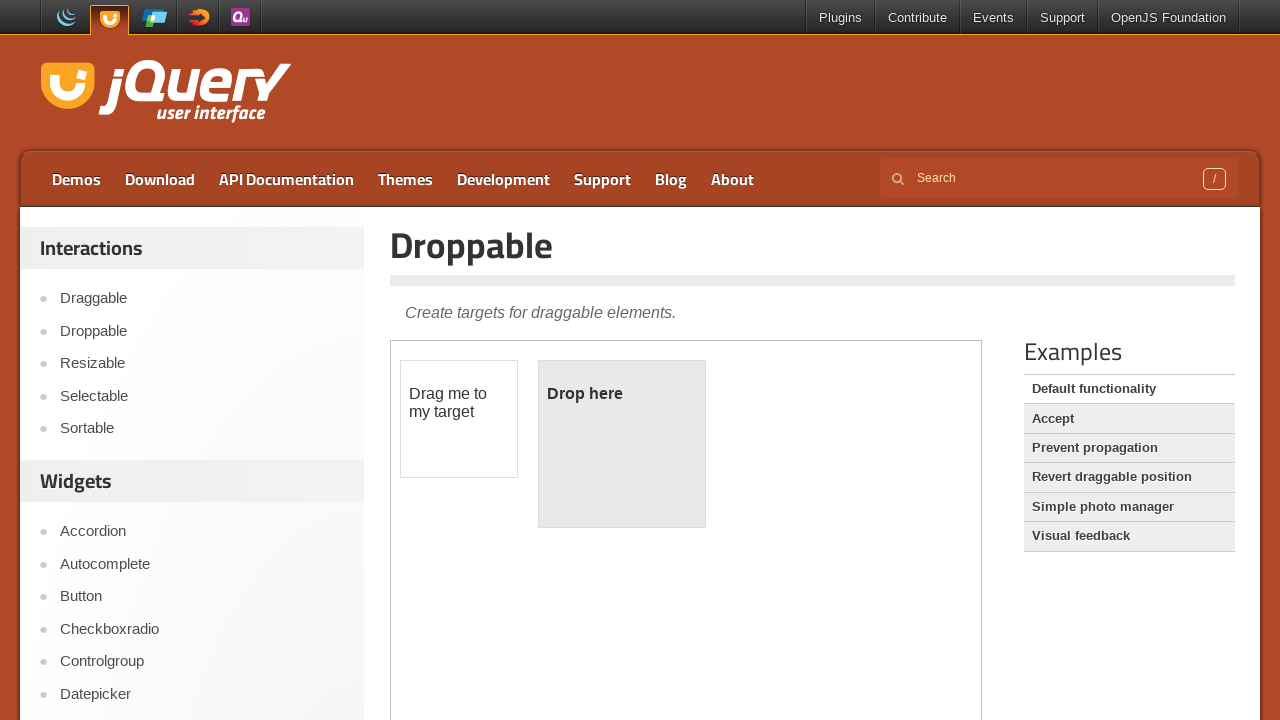

Located the draggable source element
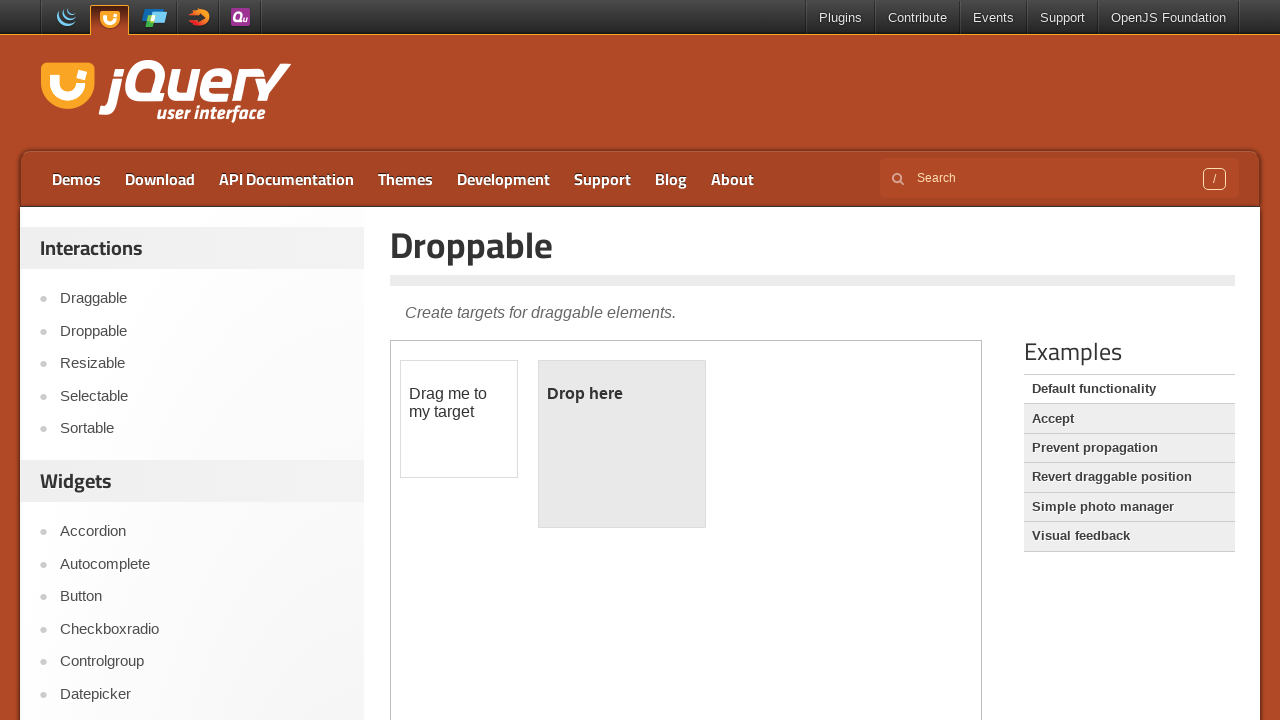

Located the droppable target element
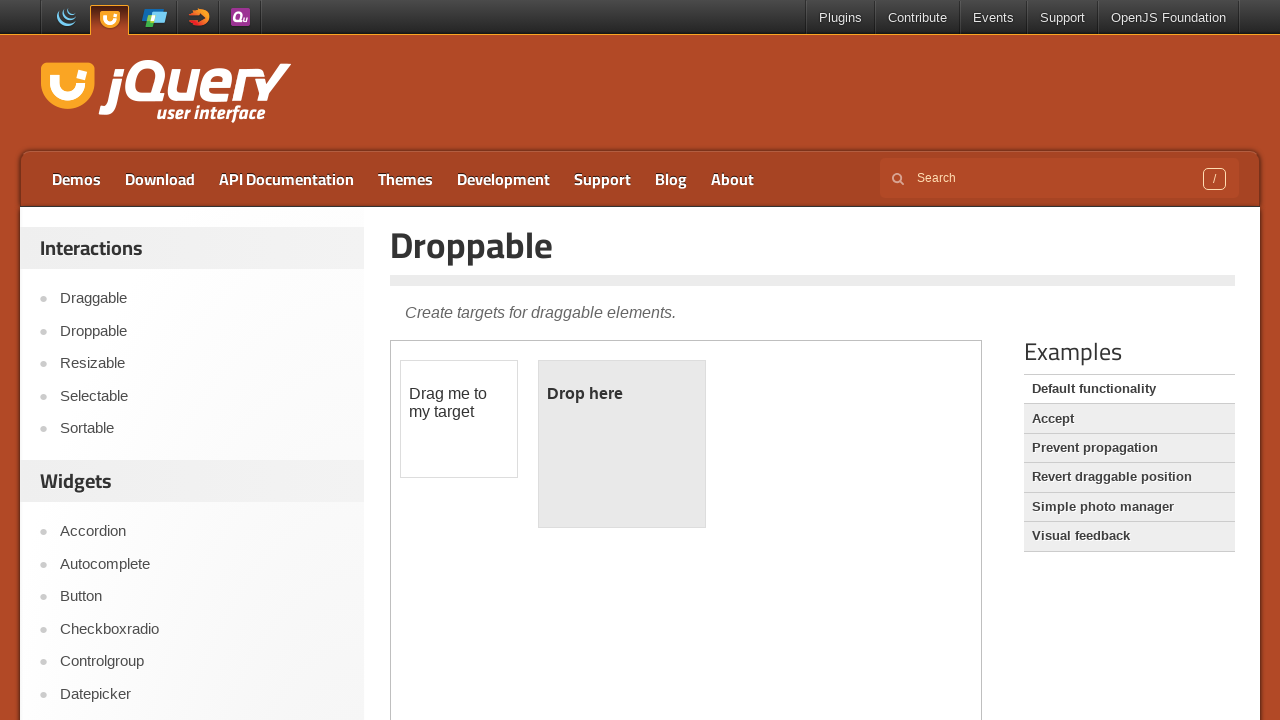

Dragged the draggable element to the droppable target at (622, 444)
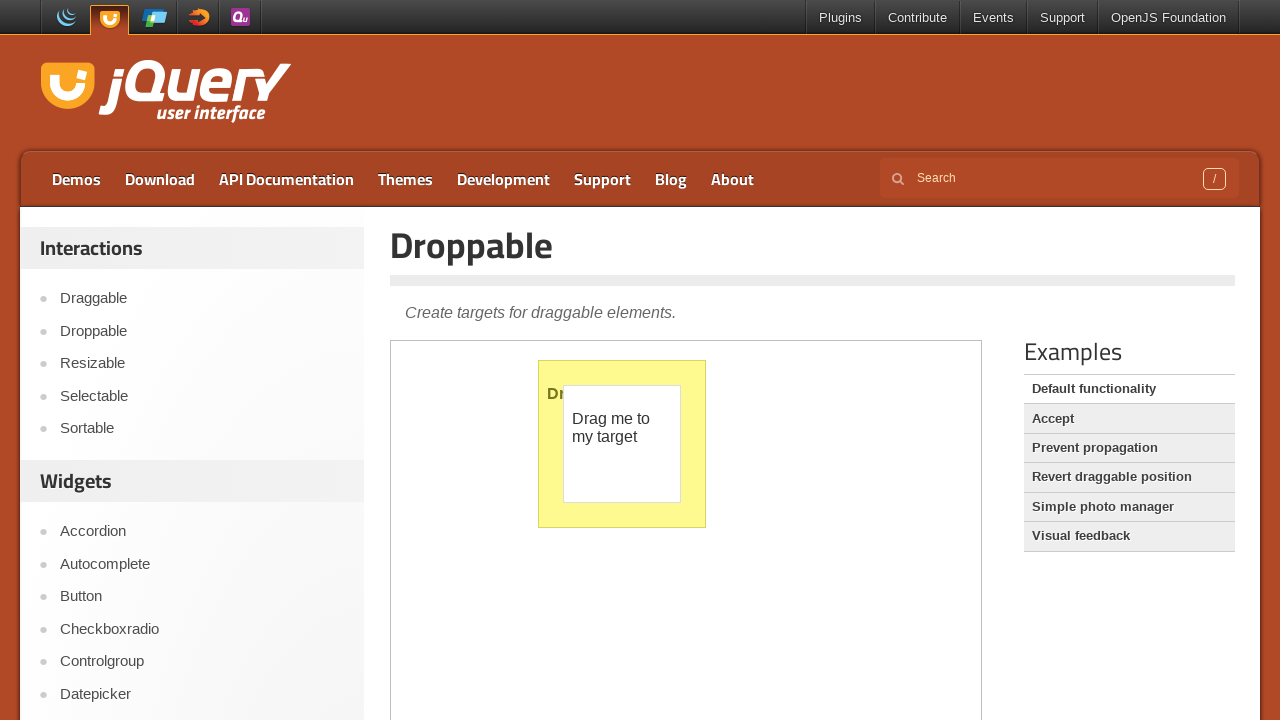

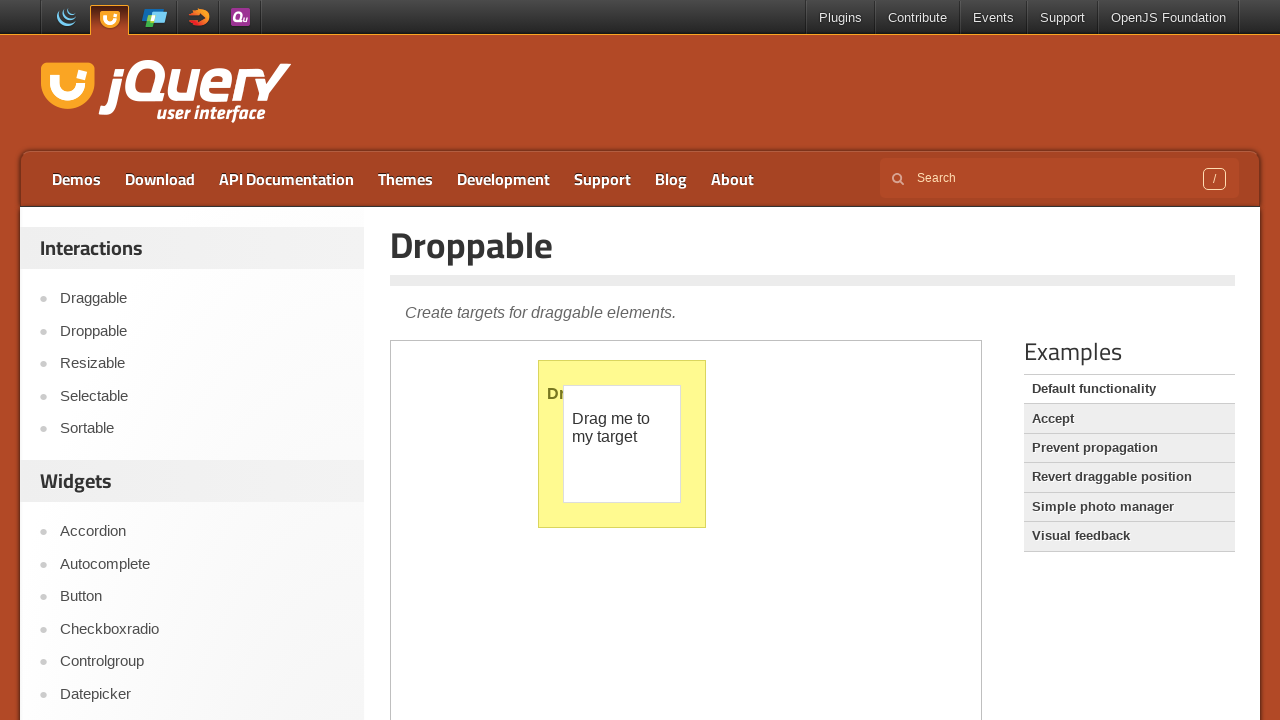